Tests dropdown selection functionality by selecting options using different methods (index, value, and visible text)

Starting URL: https://rahulshettyacademy.com/AutomationPractice/

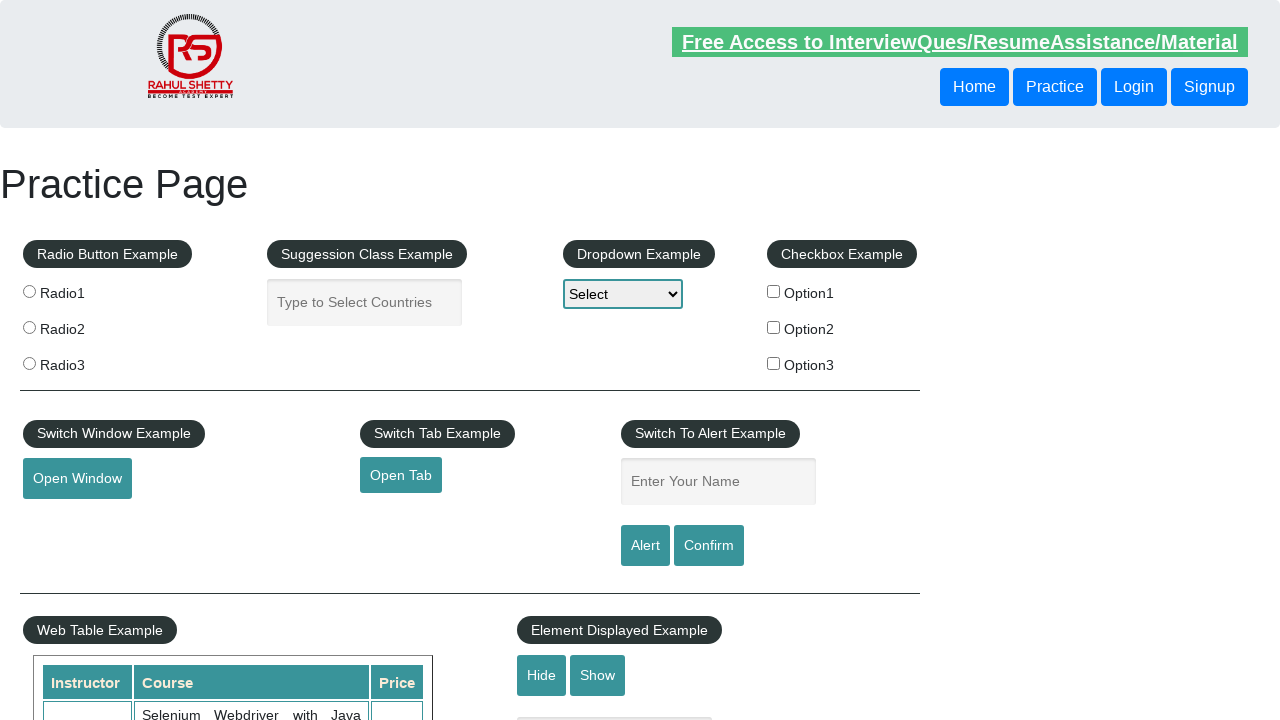

Clicked on the dropdown to open it at (623, 294) on xpath=//*[@id="dropdown-class-example"]
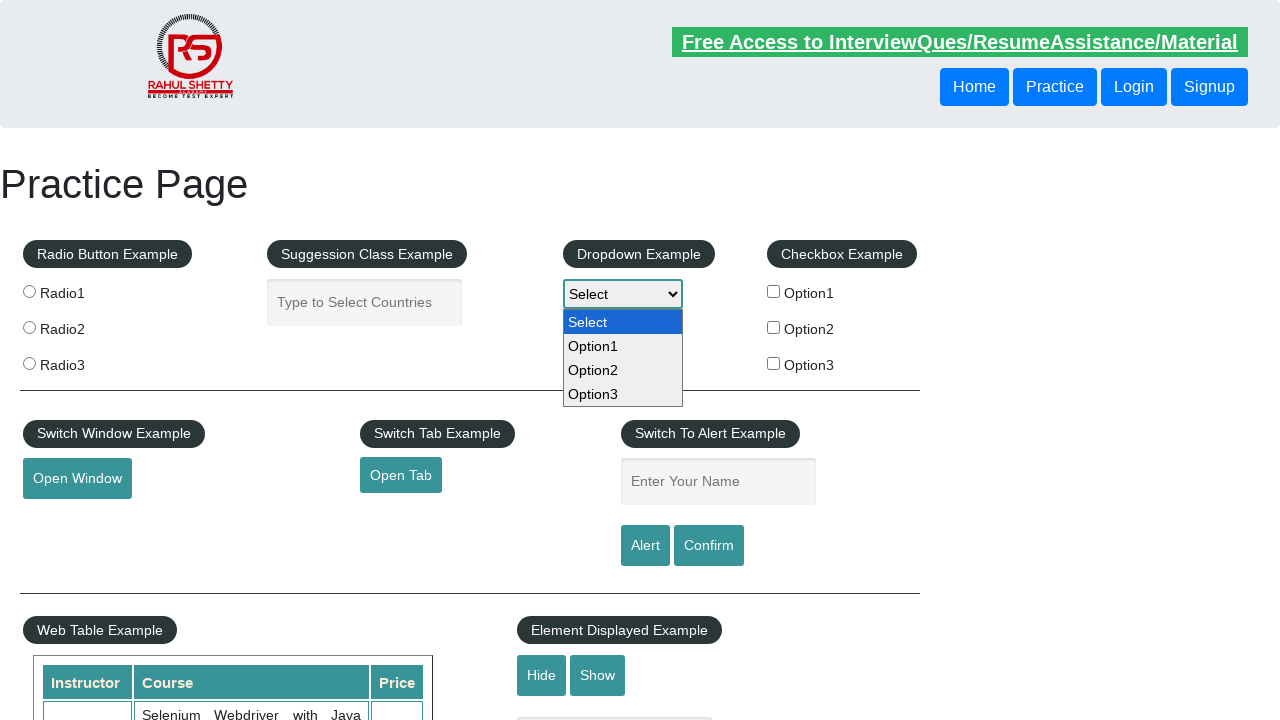

Selected first option by index on xpath=//*[@id="dropdown-class-example"]
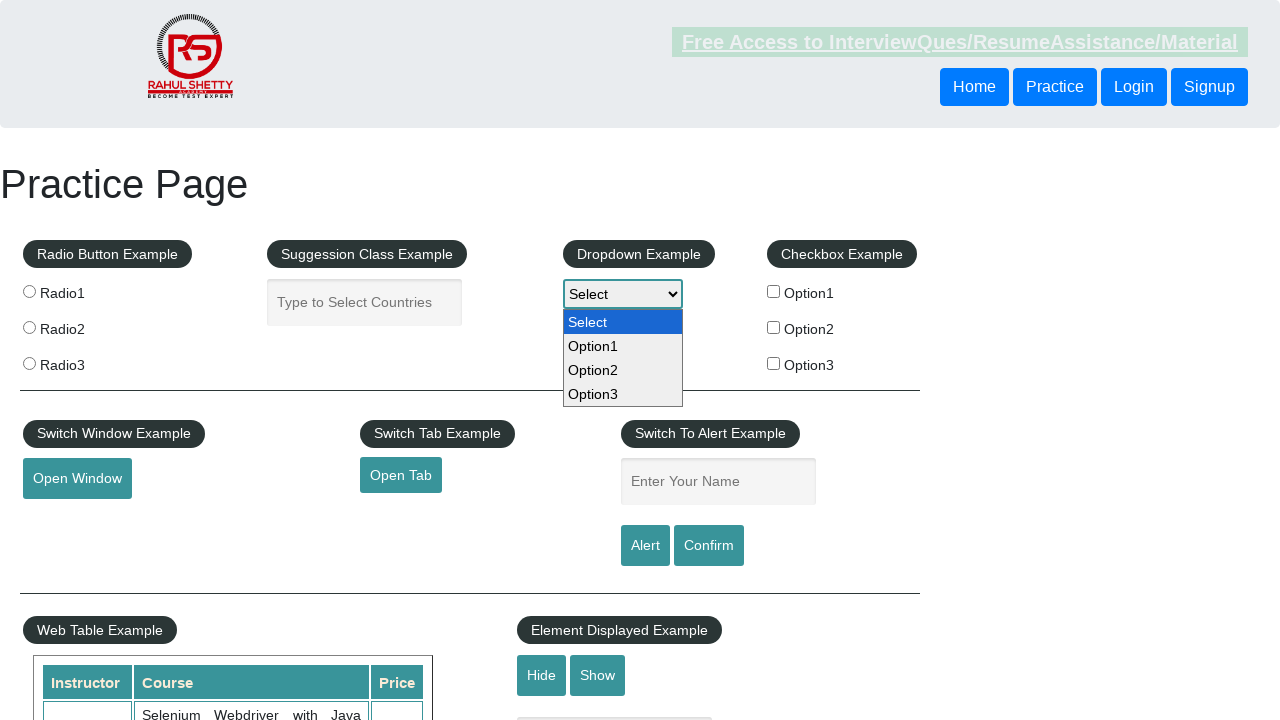

Waited 1 second before next selection
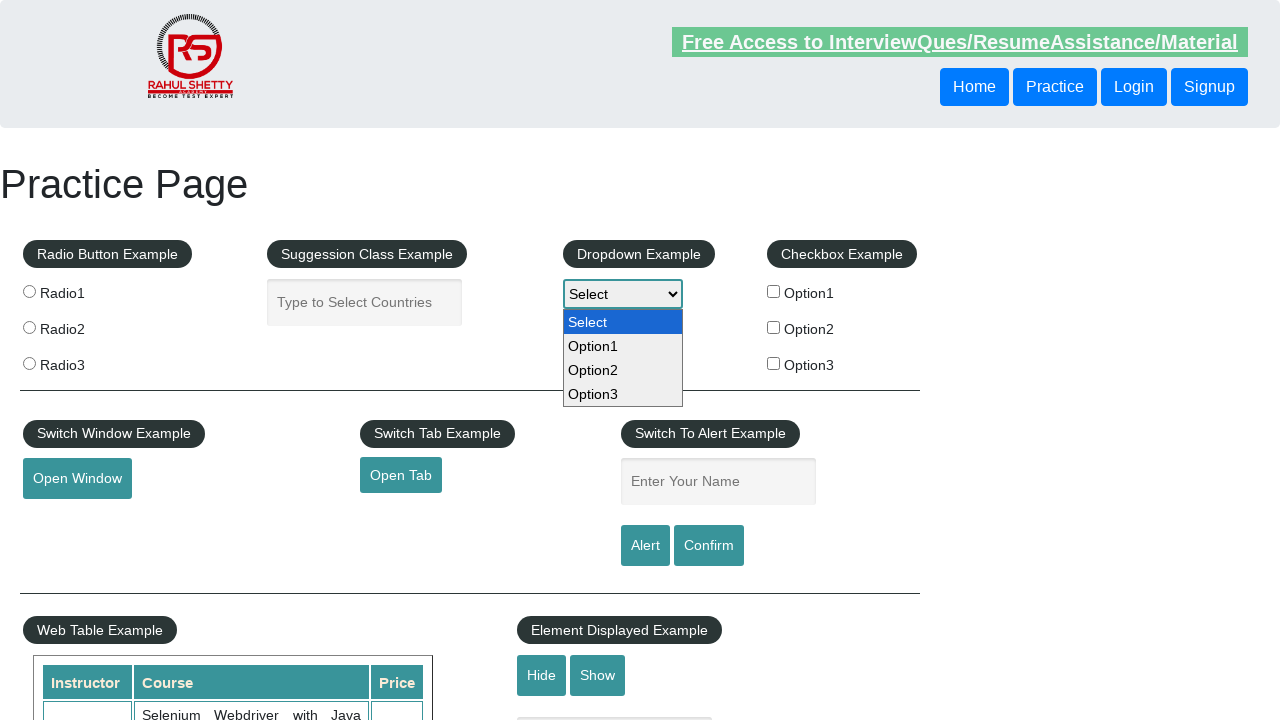

Selected option by value 'option3' on xpath=//*[@id="dropdown-class-example"]
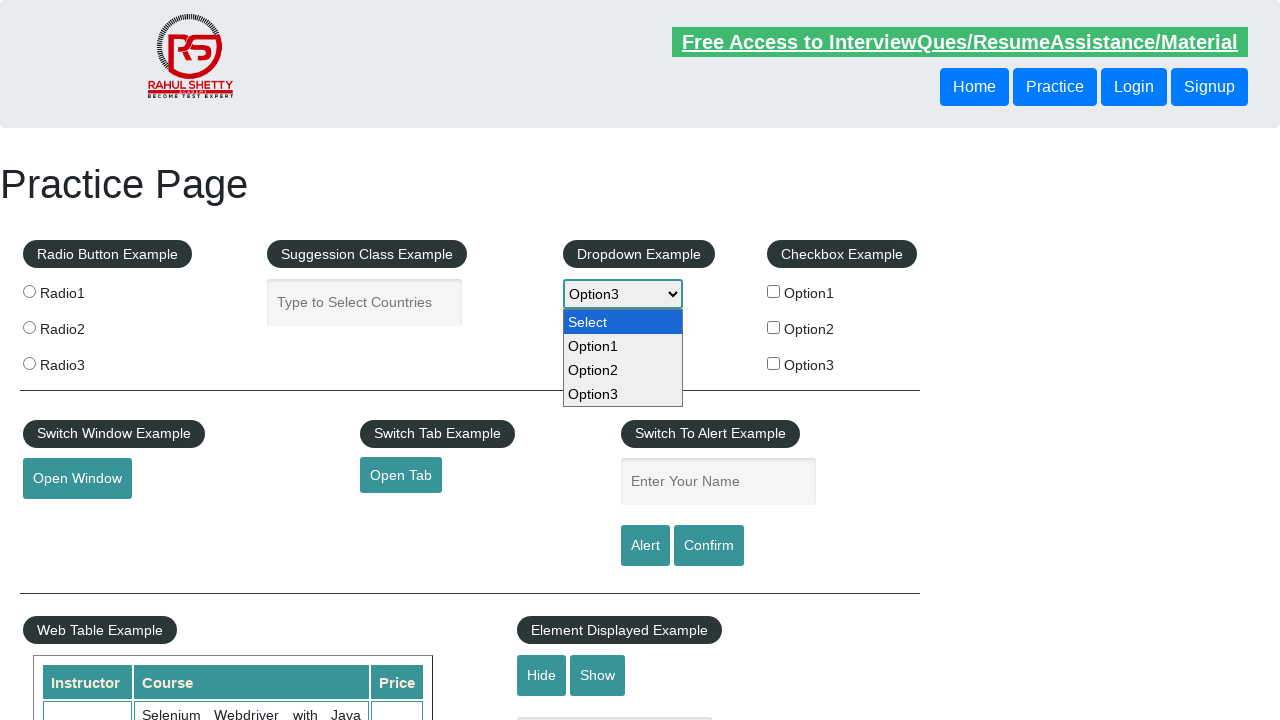

Waited 1 second before next selection
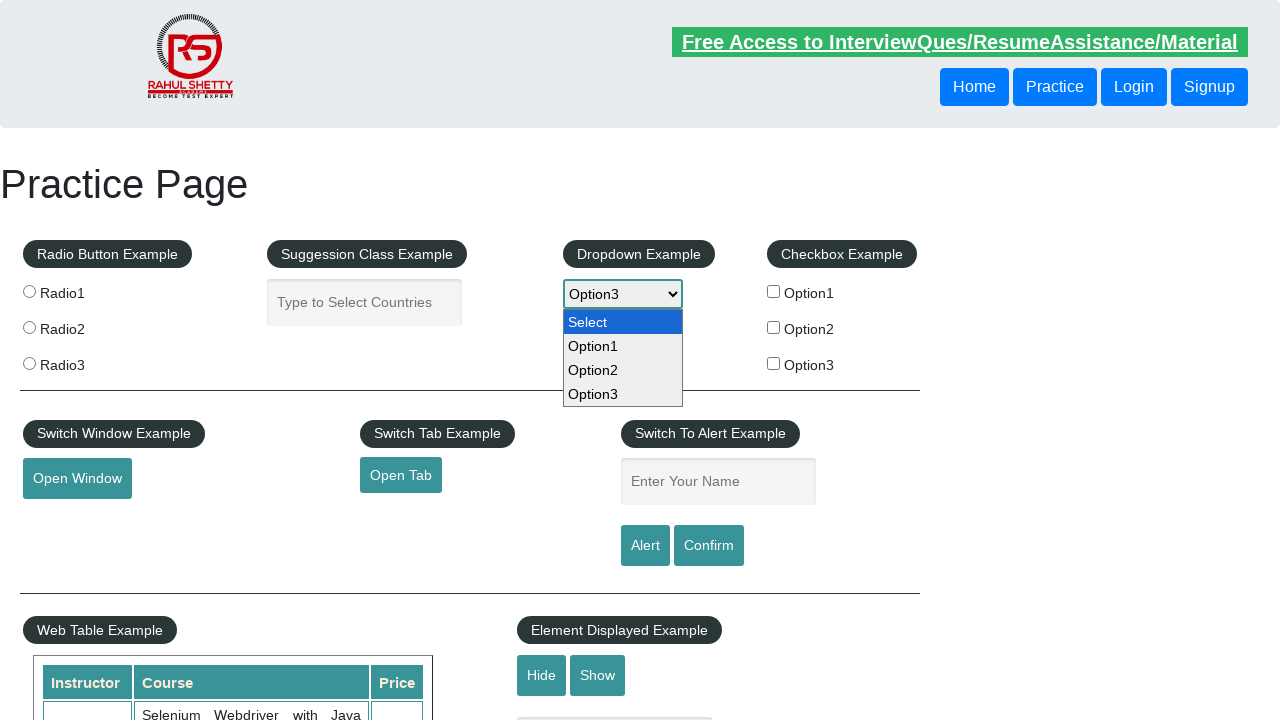

Selected option by visible text 'Option3' on xpath=//*[@id="dropdown-class-example"]
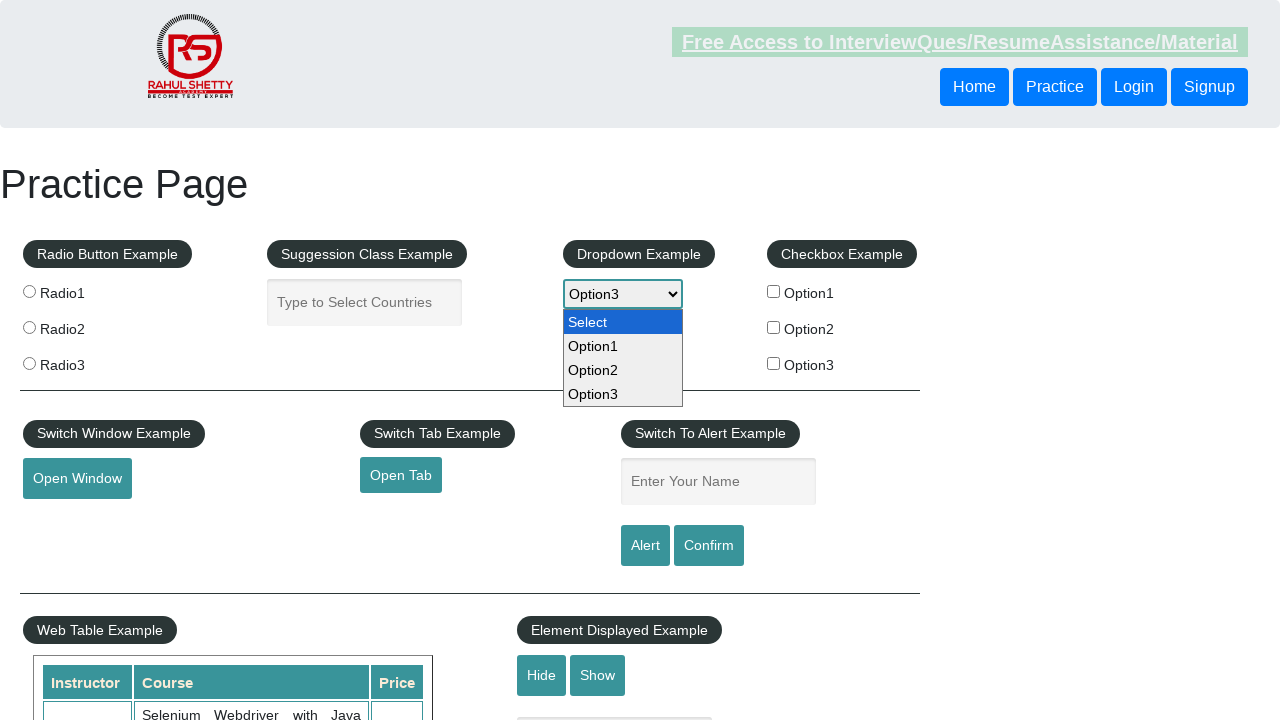

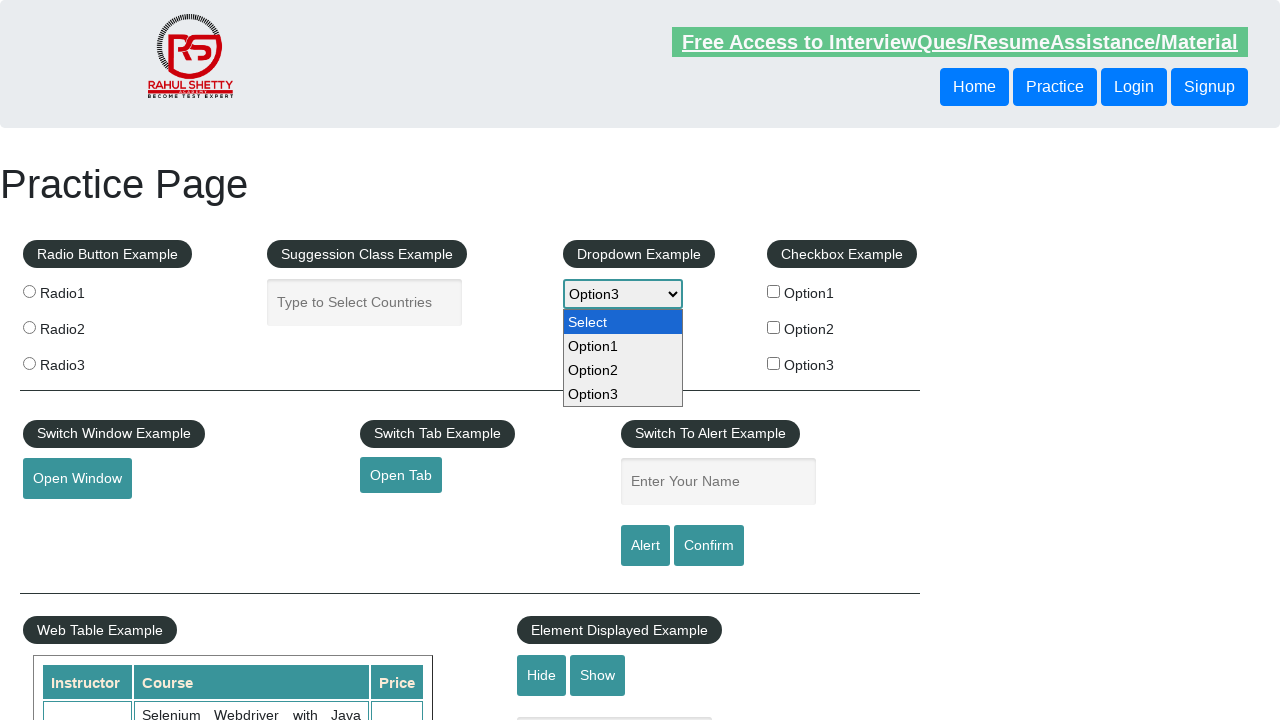